Navigates to the CERN Particle Clicker game and performs 20 clicks on the detector events element to interact with the game.

Starting URL: https://particle-clicker.web.cern.ch/

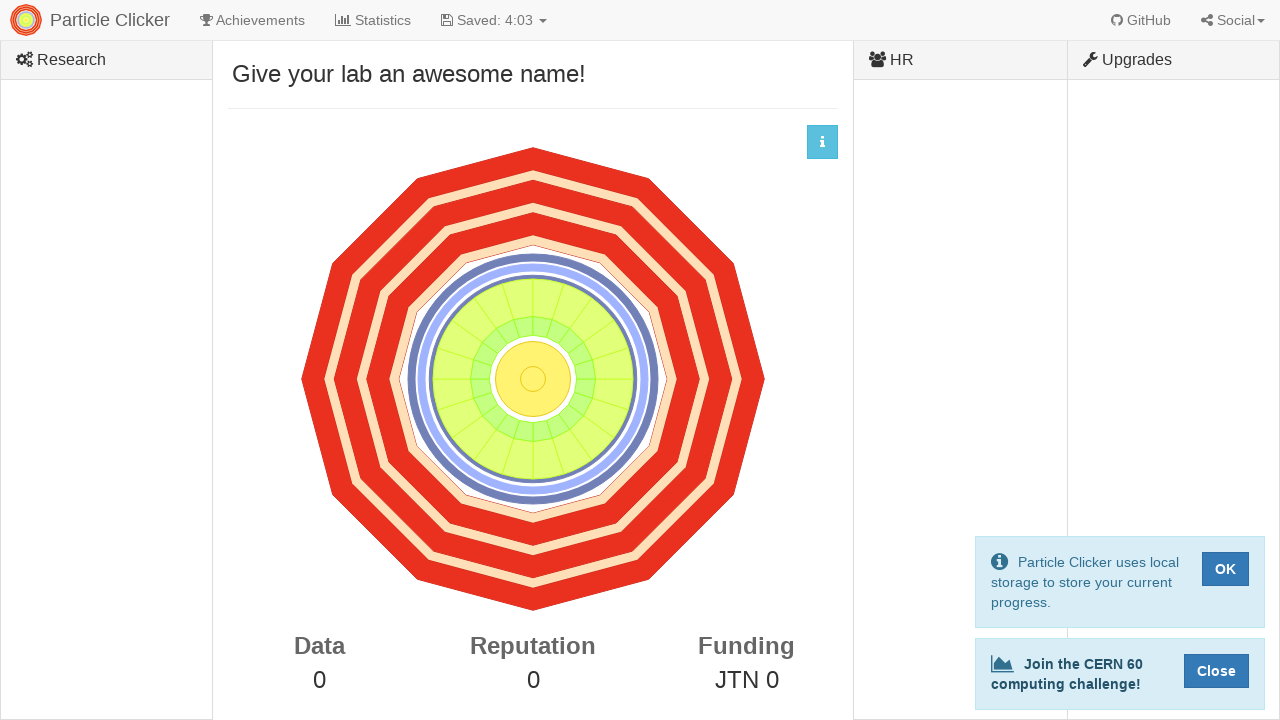

Navigated to CERN Particle Clicker game
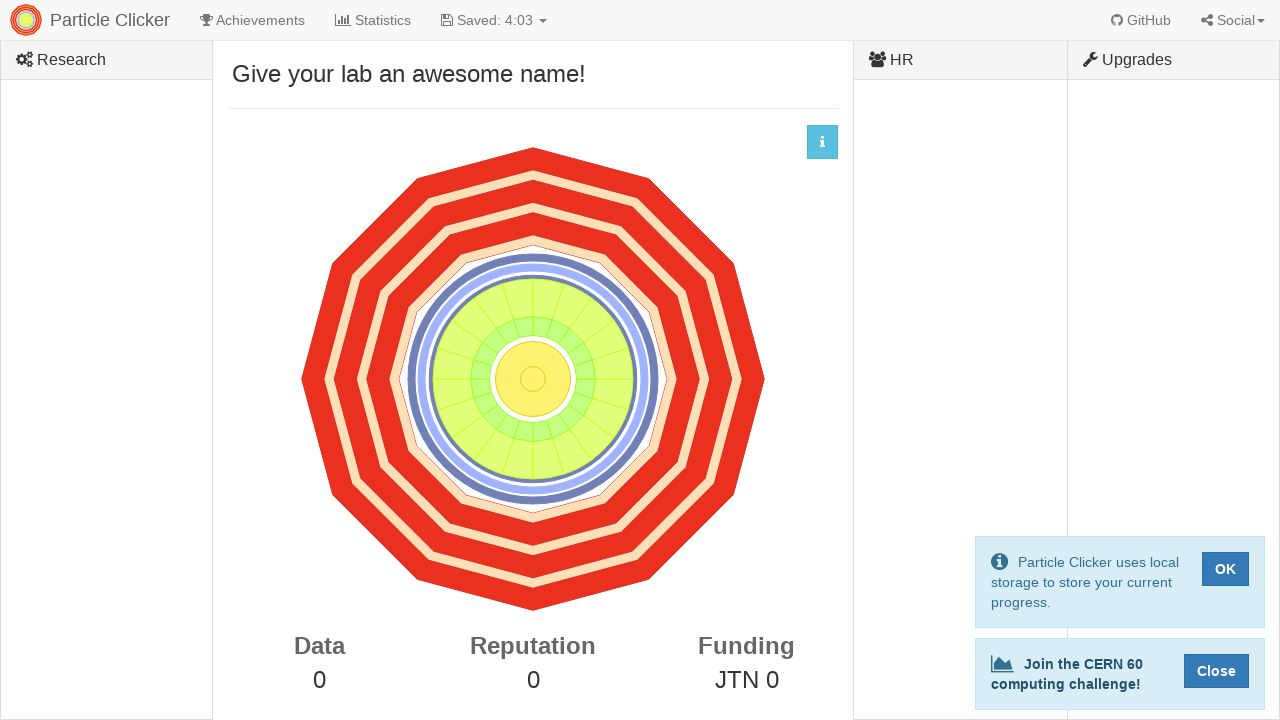

Detector events element is visible
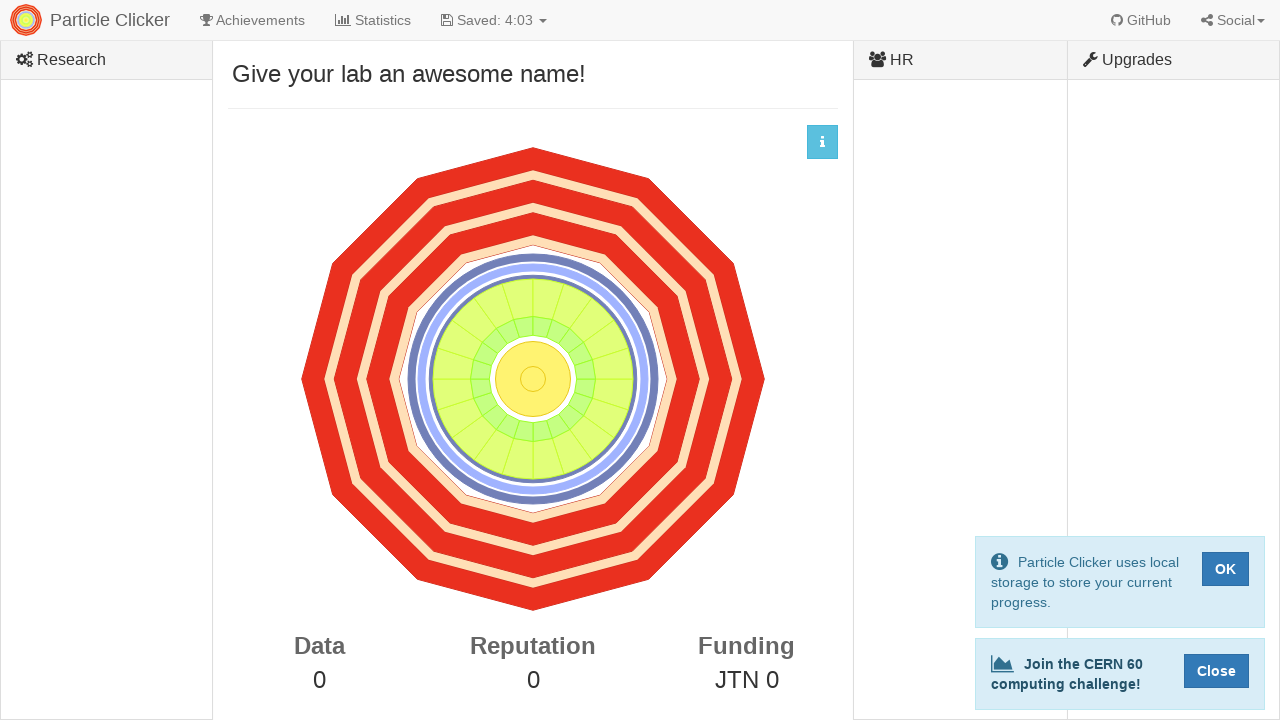

Clicked detector events element (click 1 of 20) at (533, 379) on #detector-events
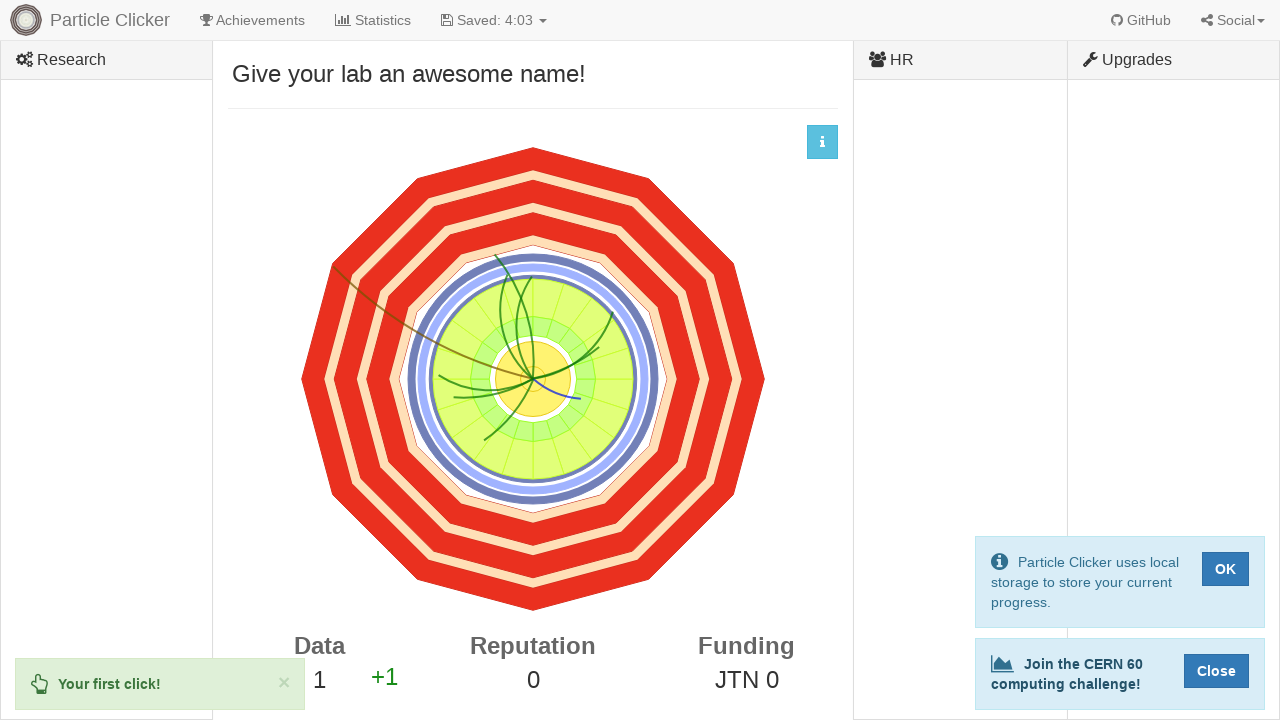

Clicked detector events element (click 2 of 20) at (533, 379) on #detector-events
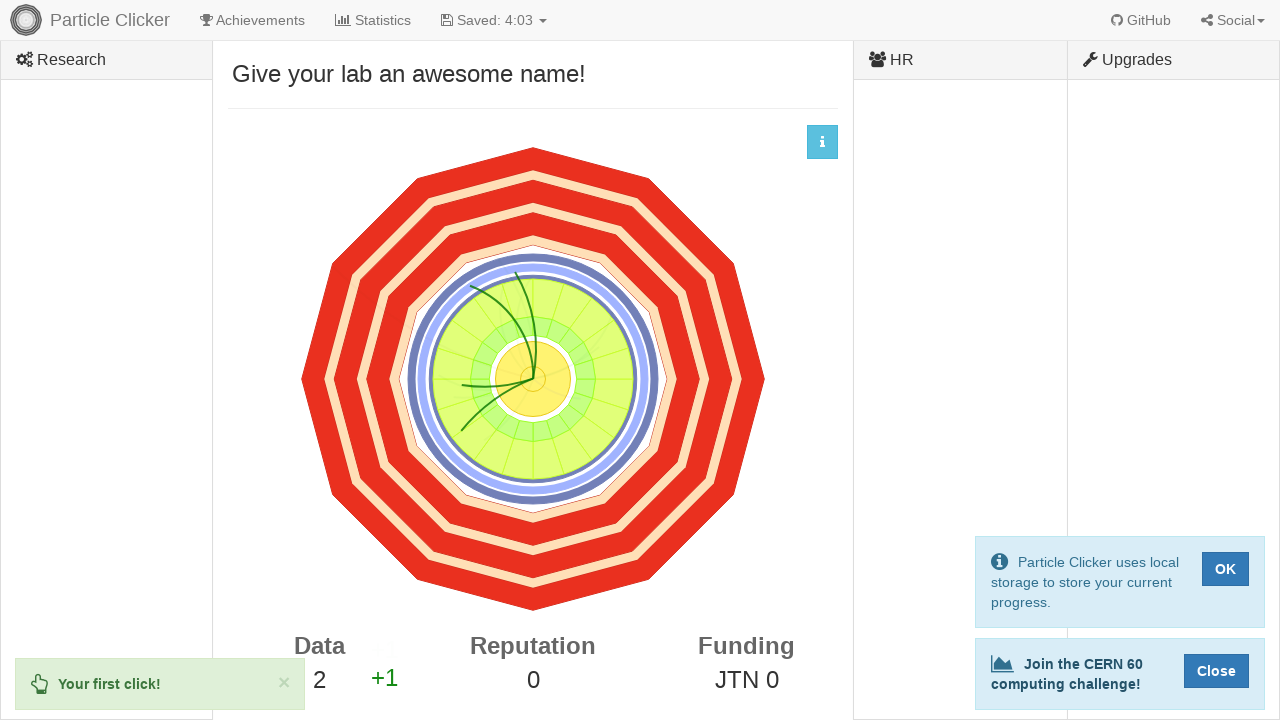

Clicked detector events element (click 3 of 20) at (533, 379) on #detector-events
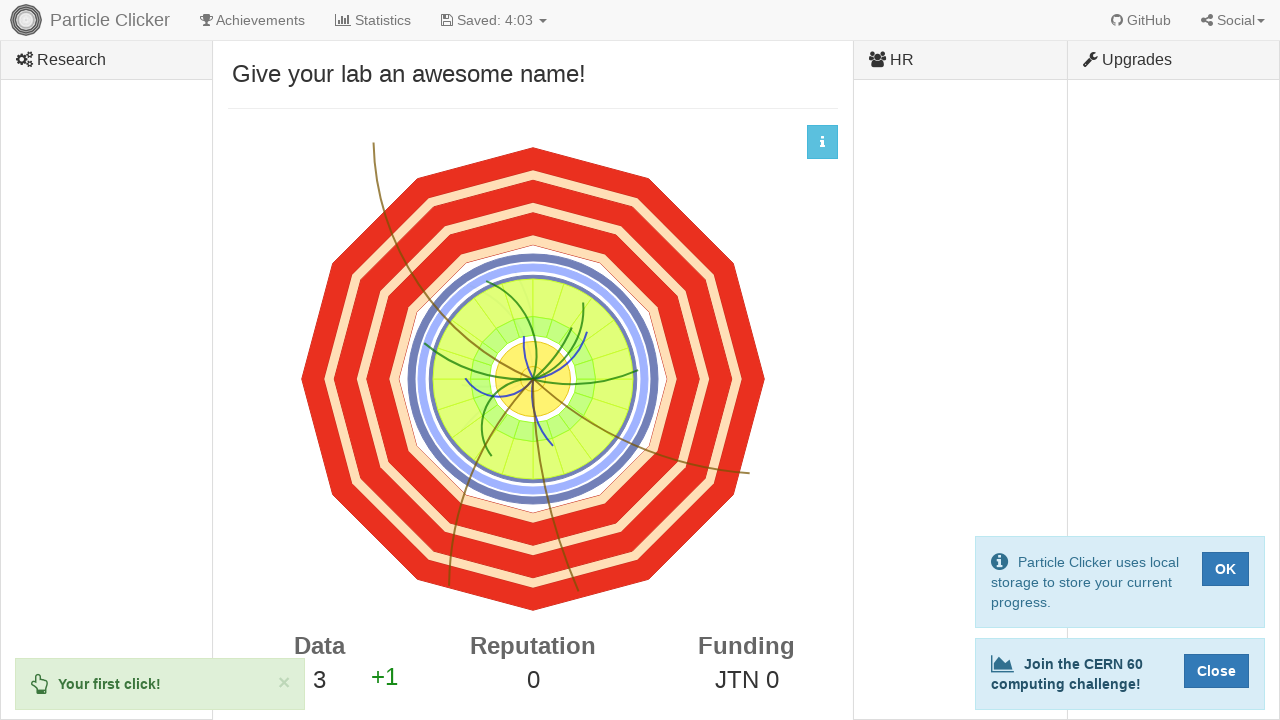

Clicked detector events element (click 4 of 20) at (533, 379) on #detector-events
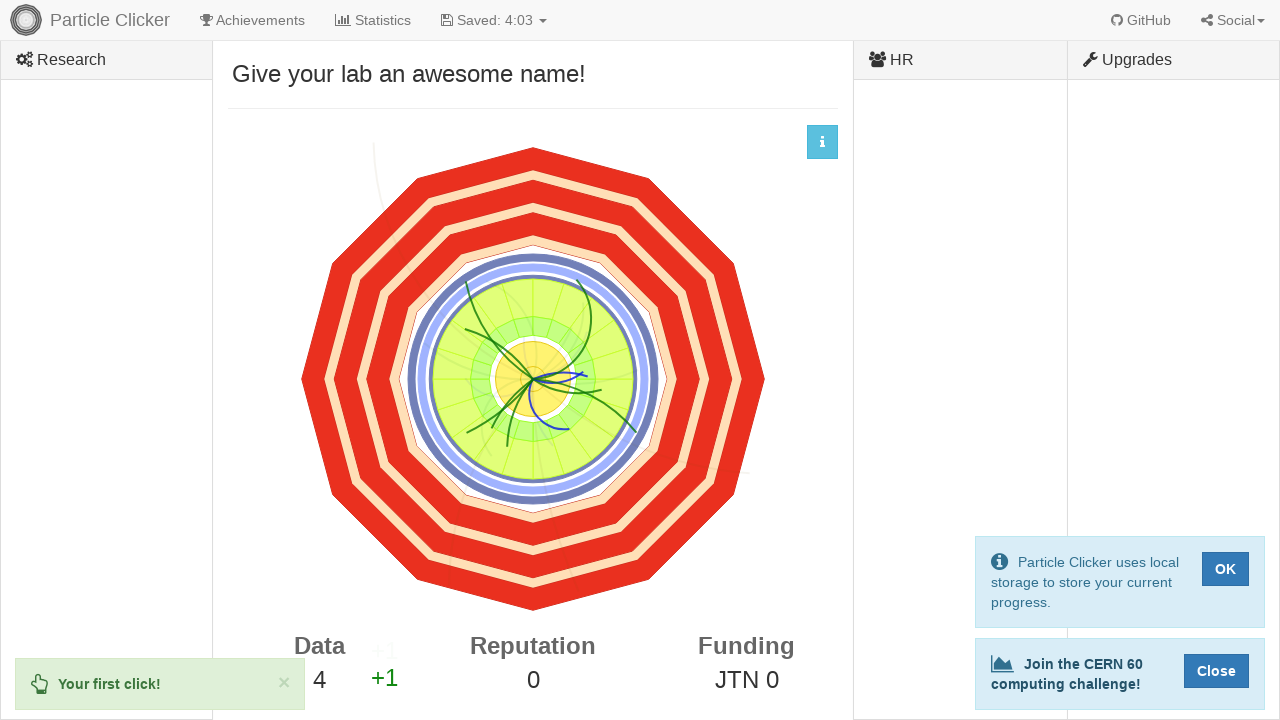

Clicked detector events element (click 5 of 20) at (533, 379) on #detector-events
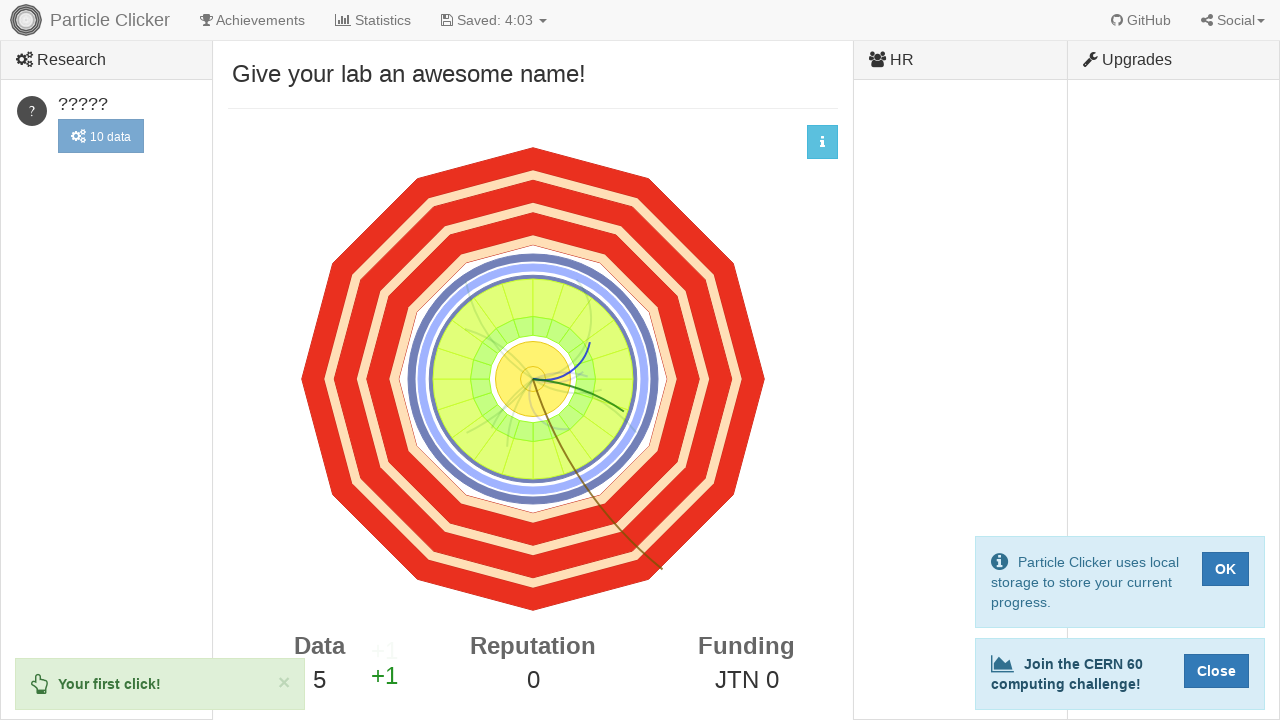

Clicked detector events element (click 6 of 20) at (533, 379) on #detector-events
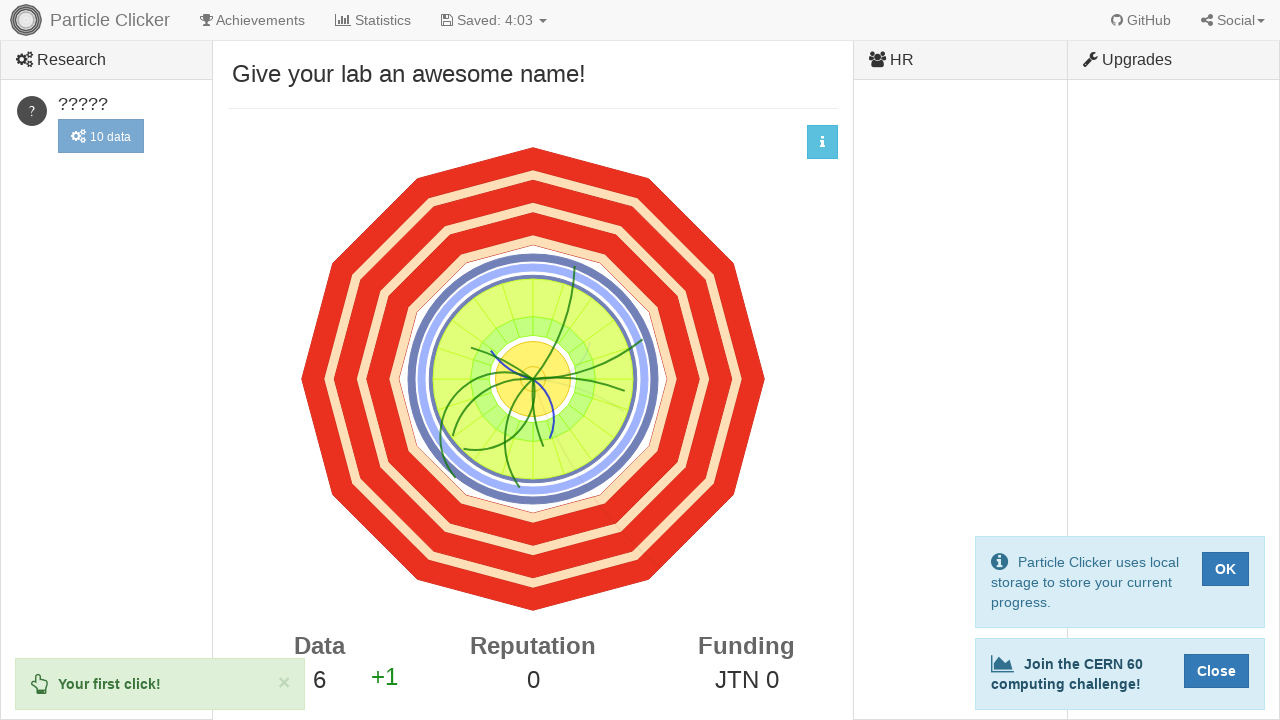

Clicked detector events element (click 7 of 20) at (533, 379) on #detector-events
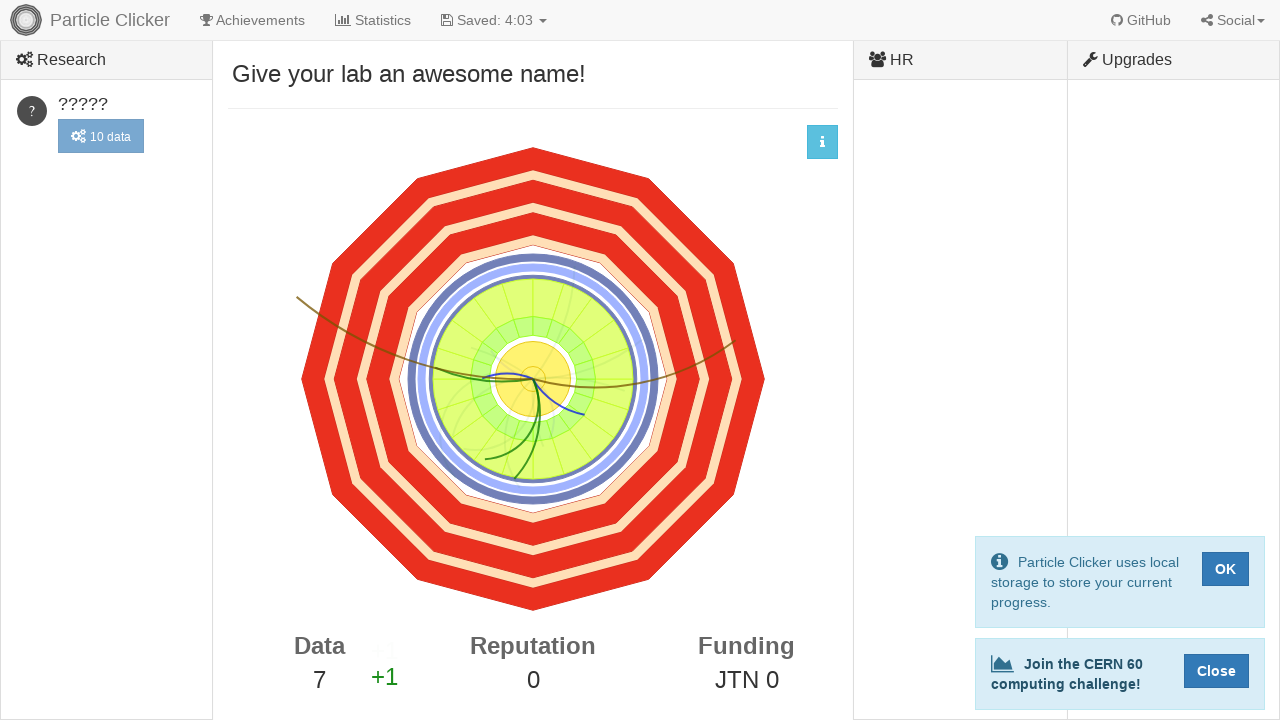

Clicked detector events element (click 8 of 20) at (533, 379) on #detector-events
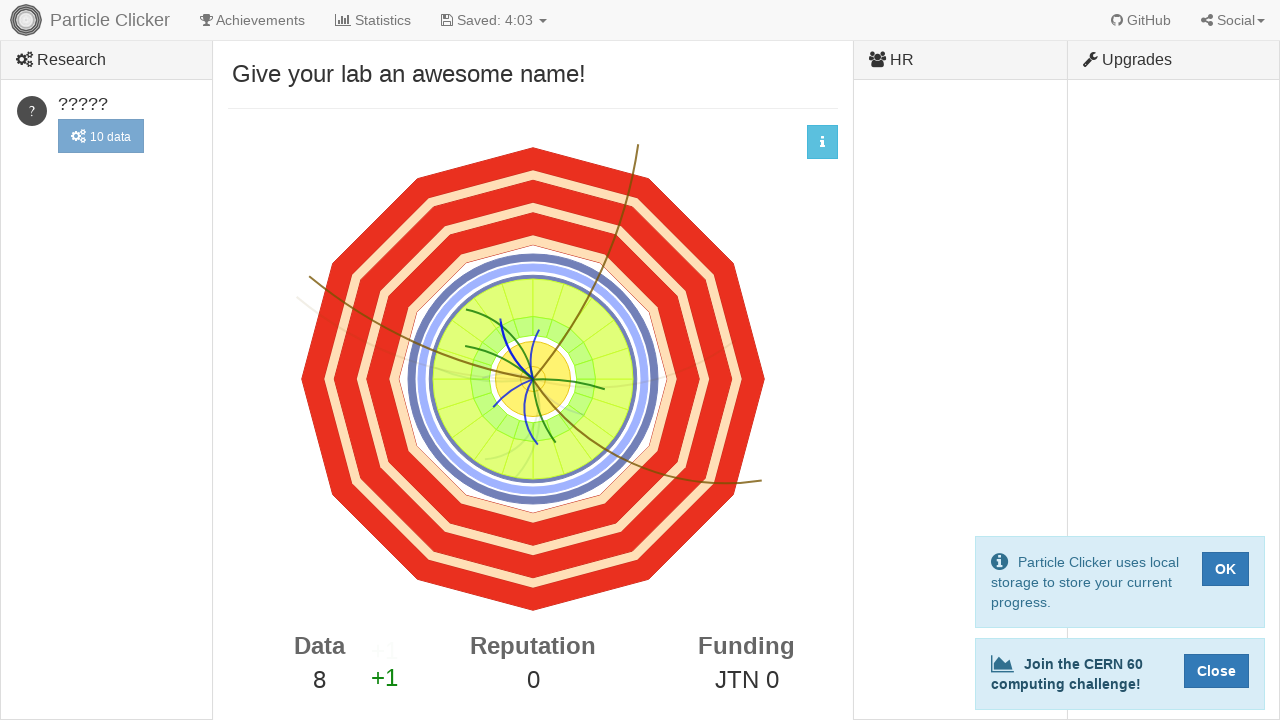

Clicked detector events element (click 9 of 20) at (533, 379) on #detector-events
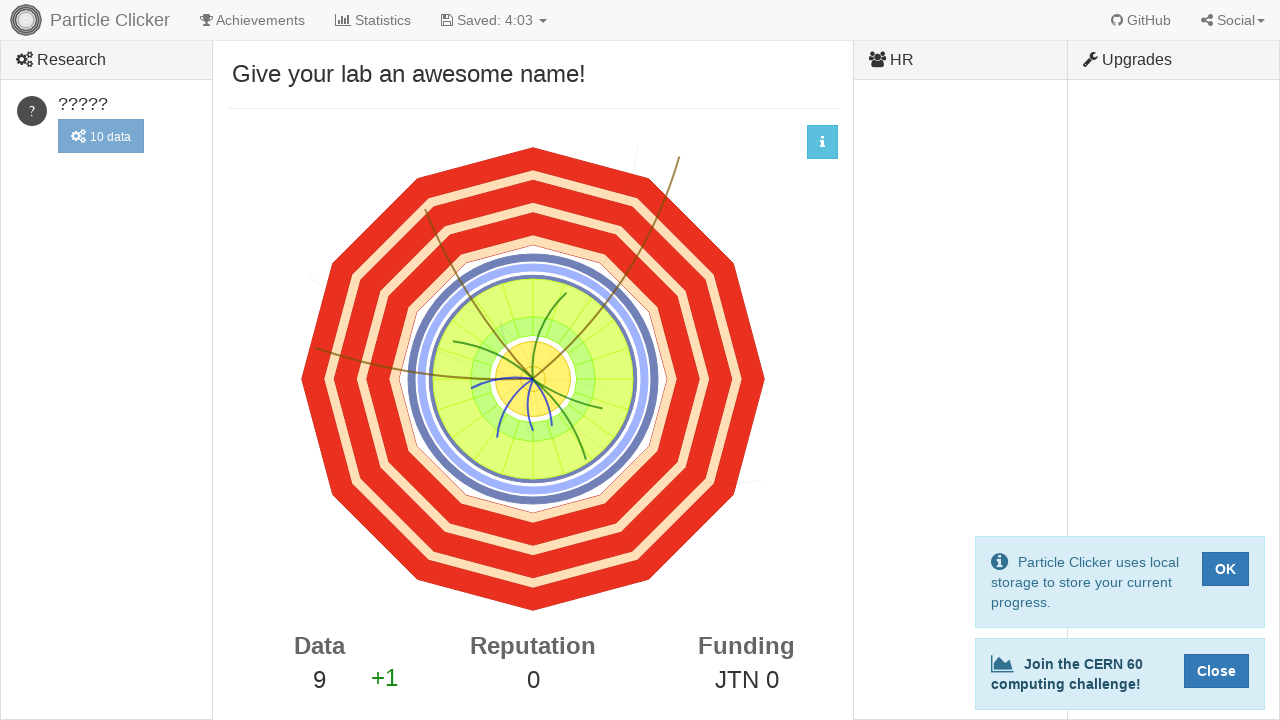

Clicked detector events element (click 10 of 20) at (533, 379) on #detector-events
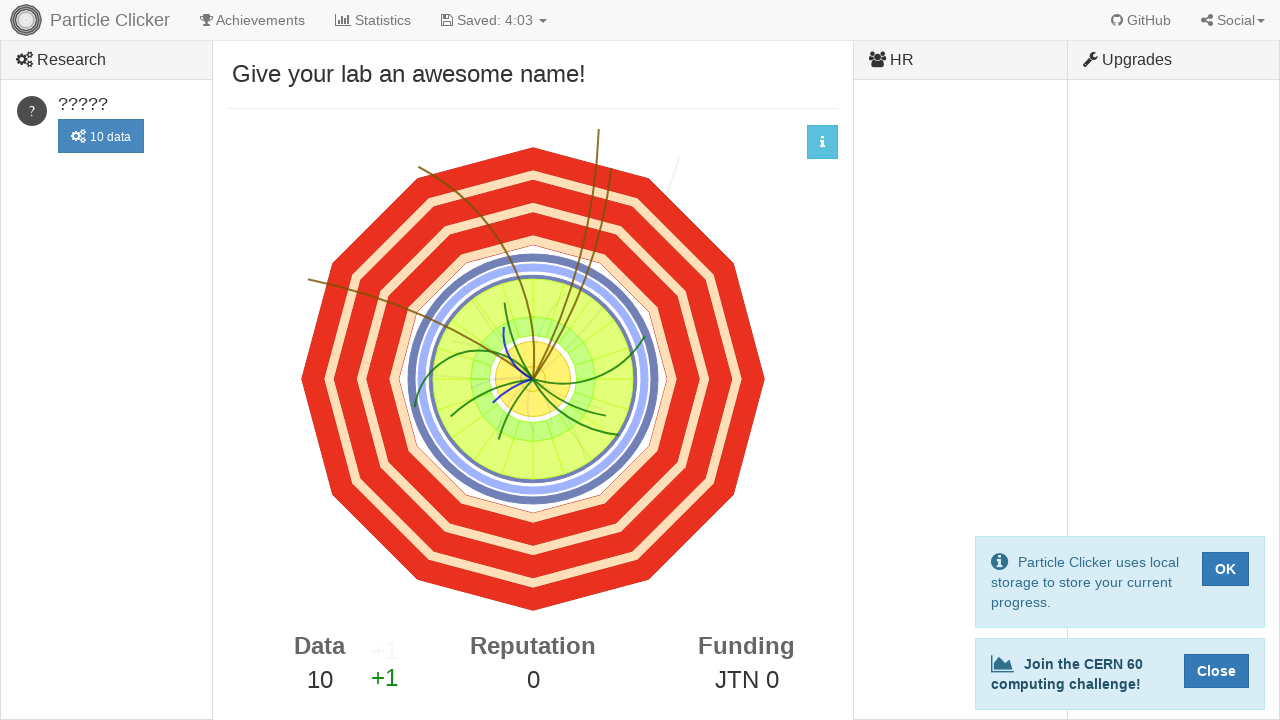

Clicked detector events element (click 11 of 20) at (533, 379) on #detector-events
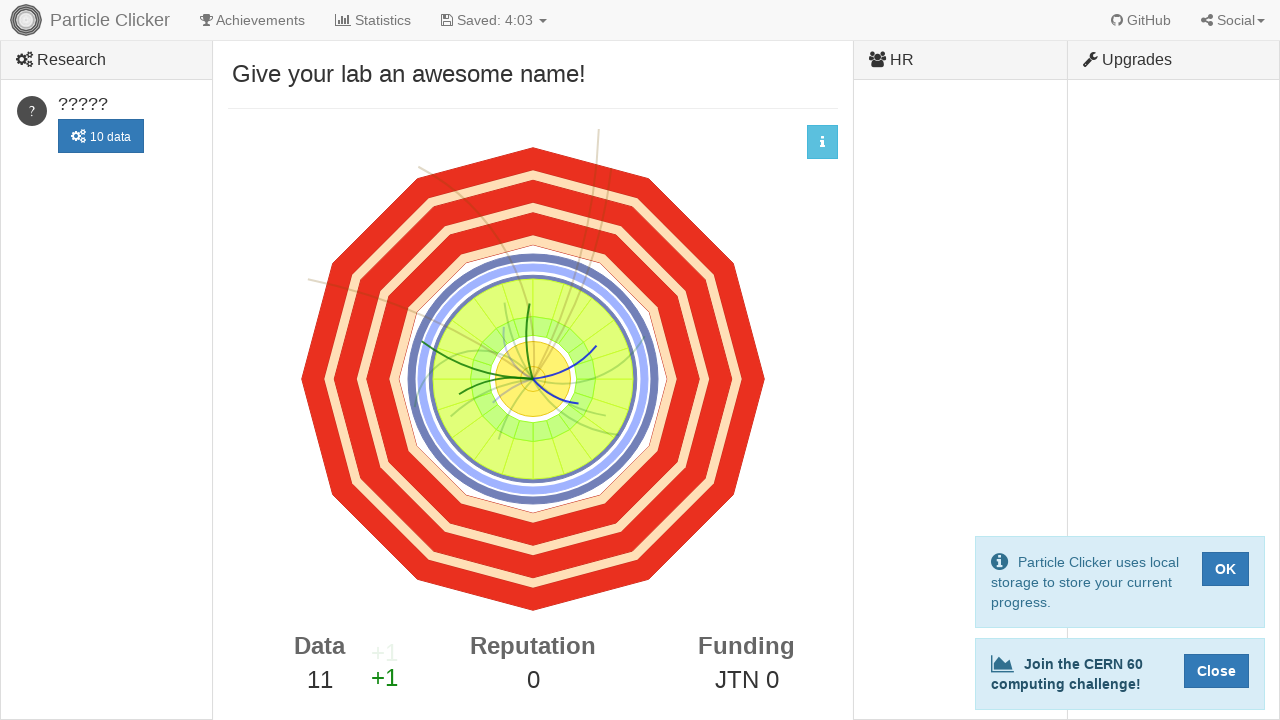

Clicked detector events element (click 12 of 20) at (533, 379) on #detector-events
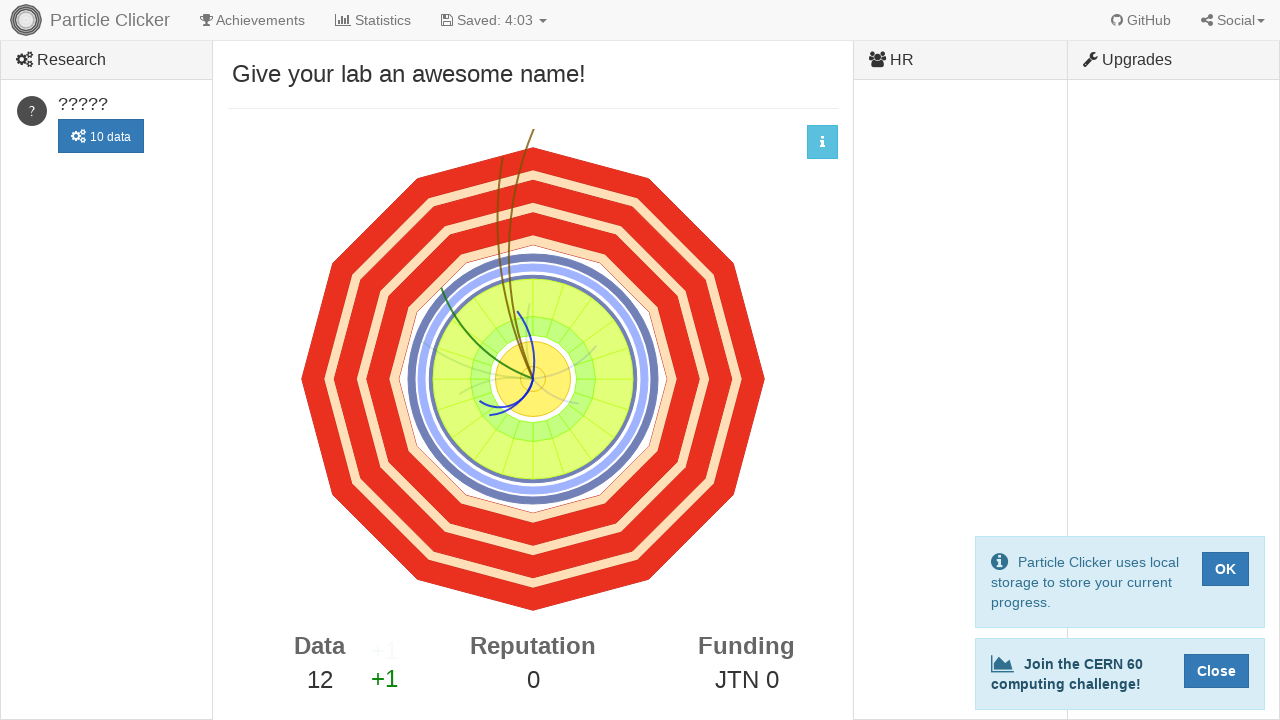

Clicked detector events element (click 13 of 20) at (533, 379) on #detector-events
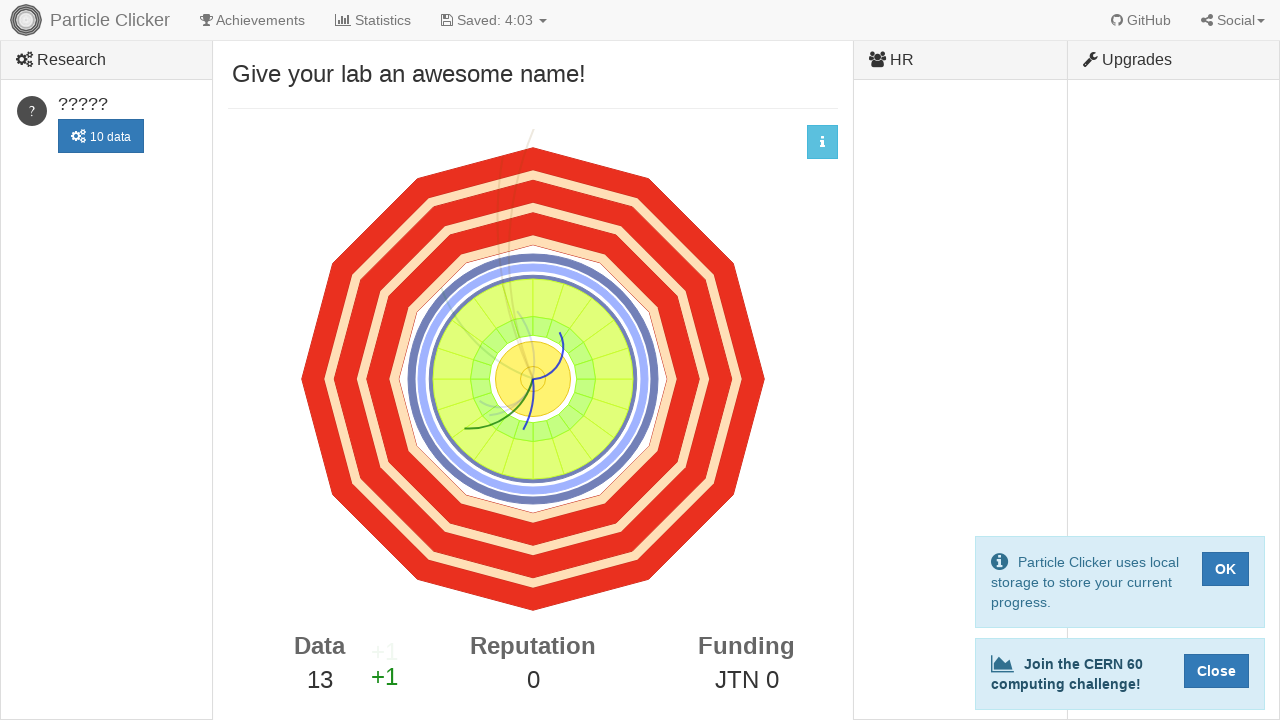

Clicked detector events element (click 14 of 20) at (533, 379) on #detector-events
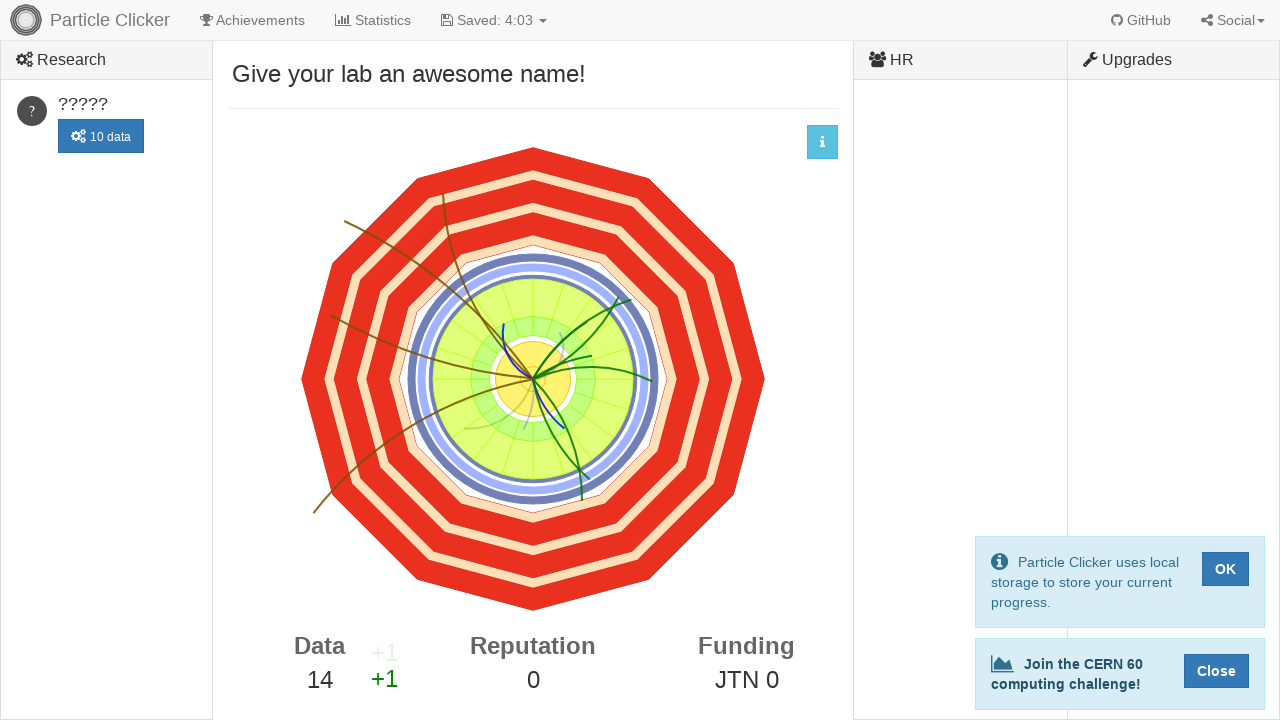

Clicked detector events element (click 15 of 20) at (533, 379) on #detector-events
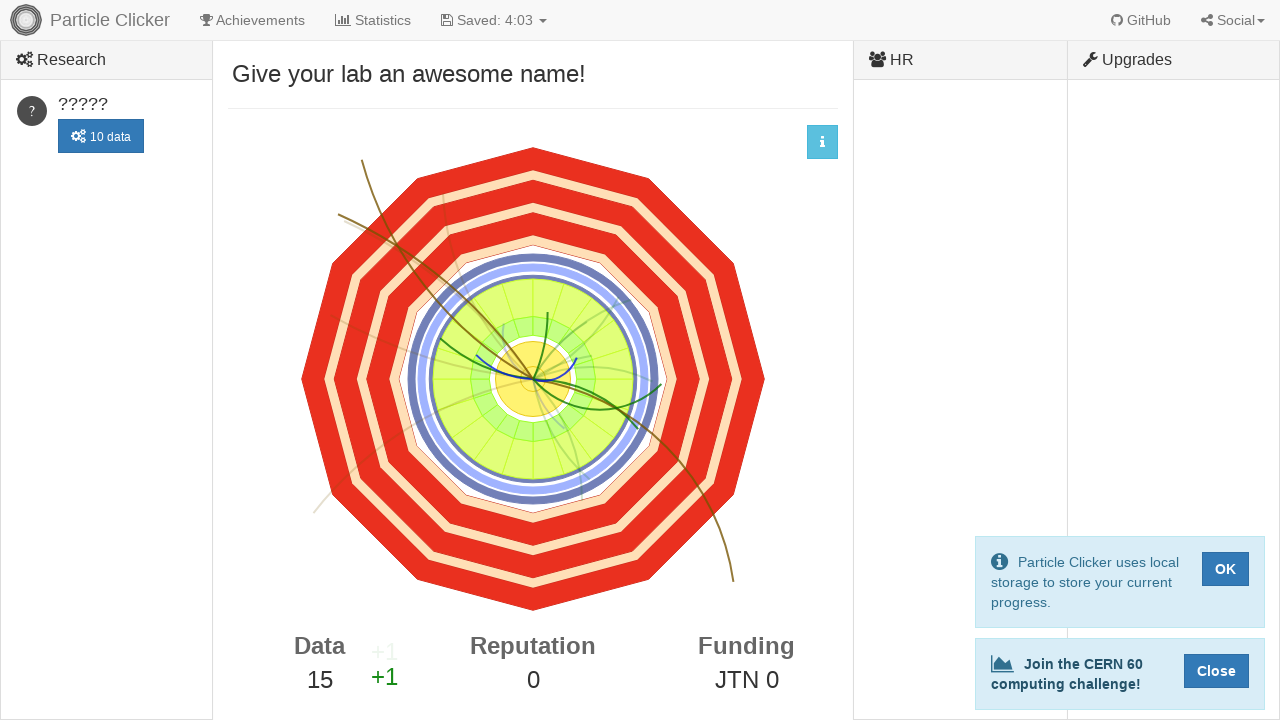

Clicked detector events element (click 16 of 20) at (533, 379) on #detector-events
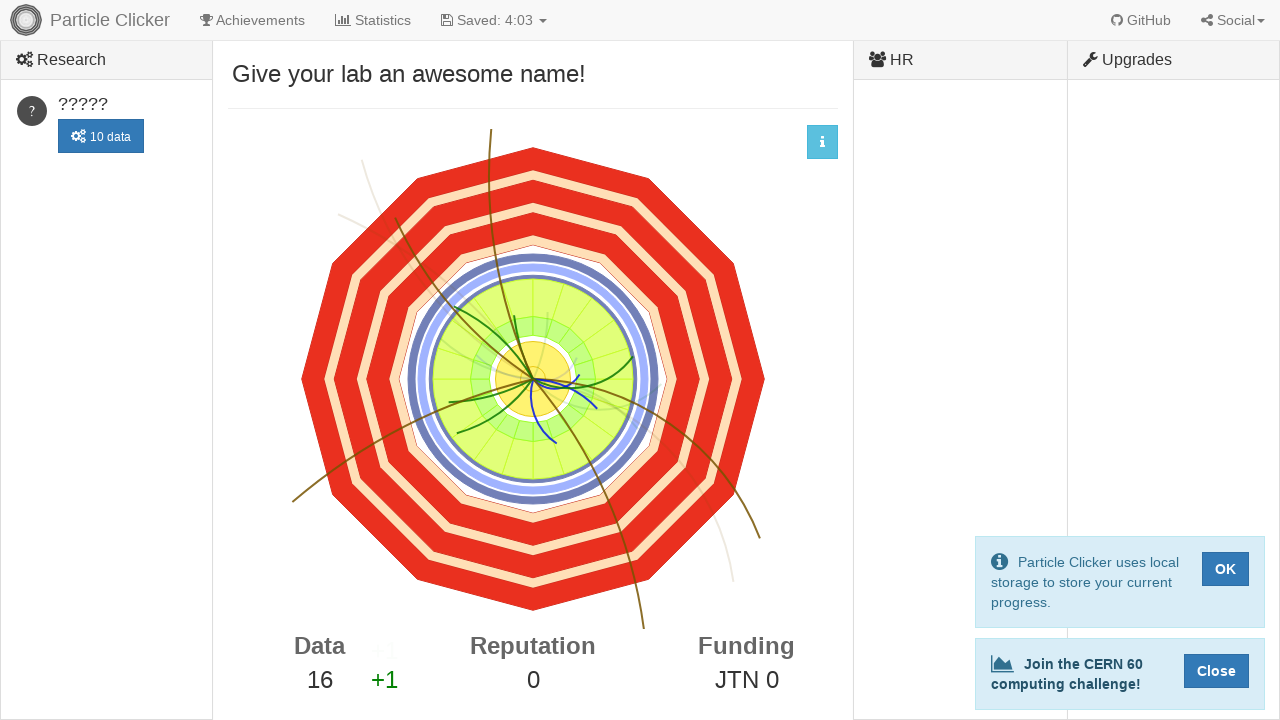

Clicked detector events element (click 17 of 20) at (533, 379) on #detector-events
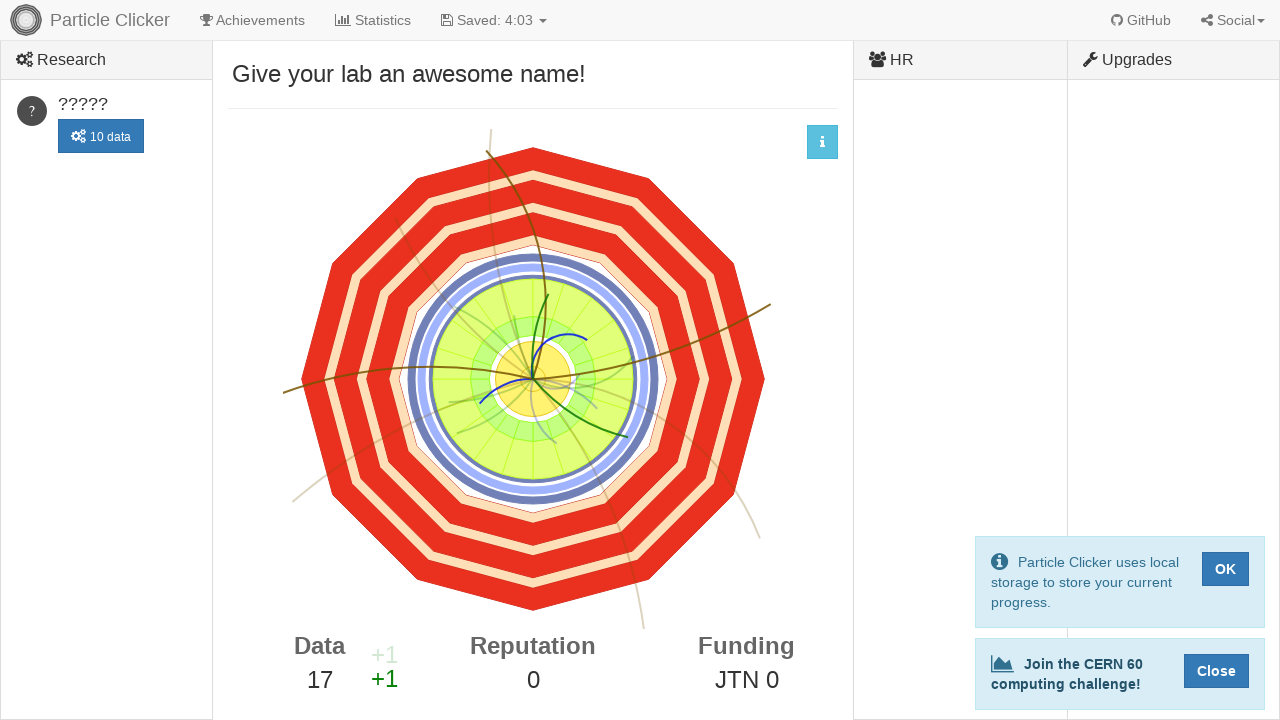

Clicked detector events element (click 18 of 20) at (533, 379) on #detector-events
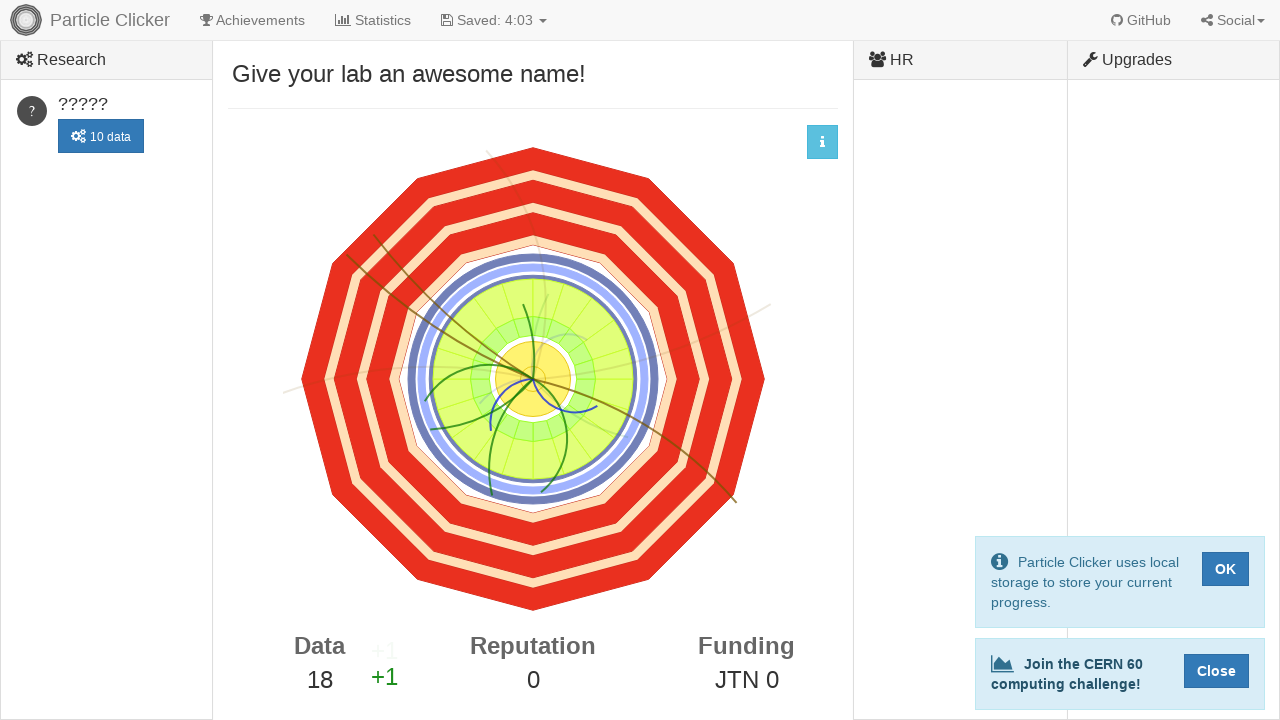

Clicked detector events element (click 19 of 20) at (533, 379) on #detector-events
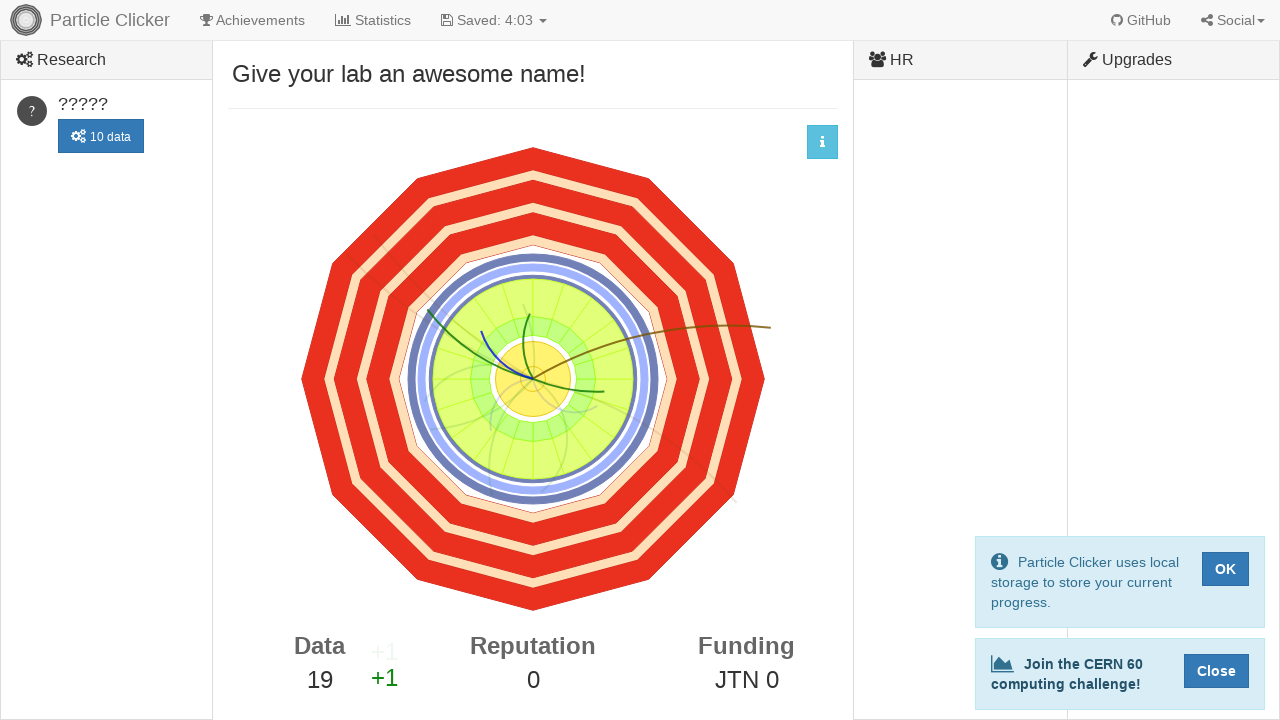

Clicked detector events element (click 20 of 20) at (533, 379) on #detector-events
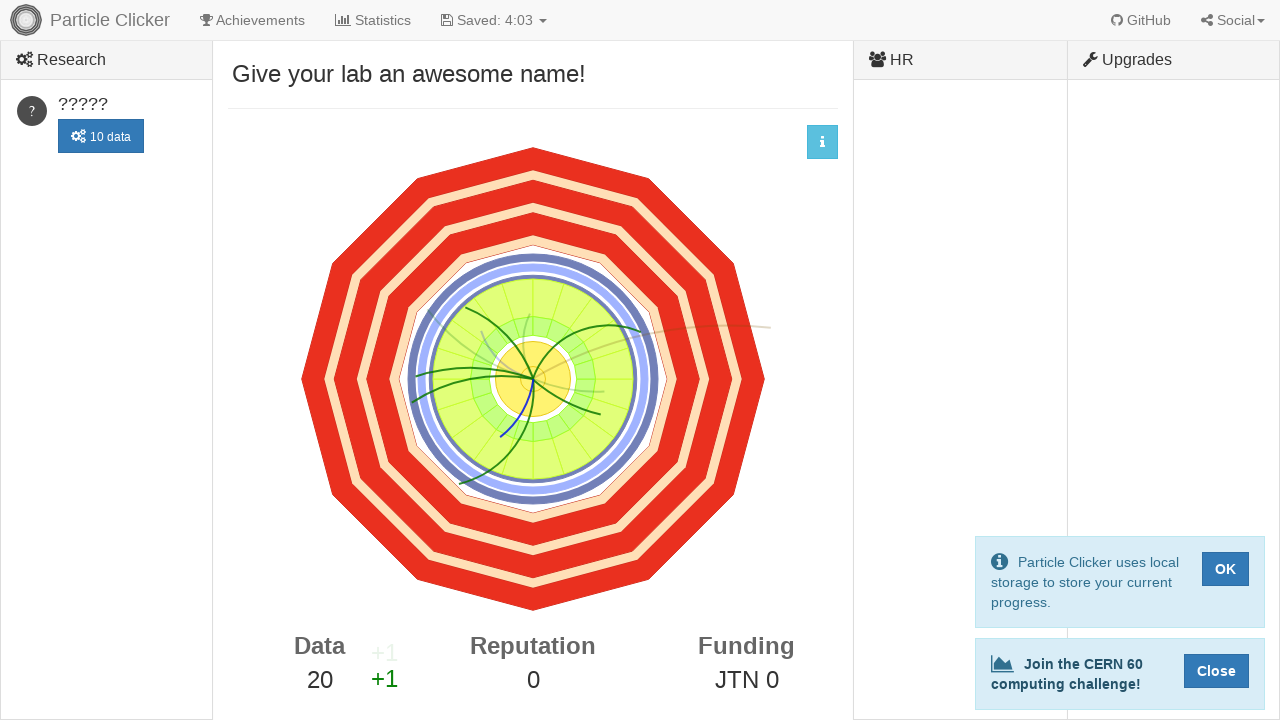

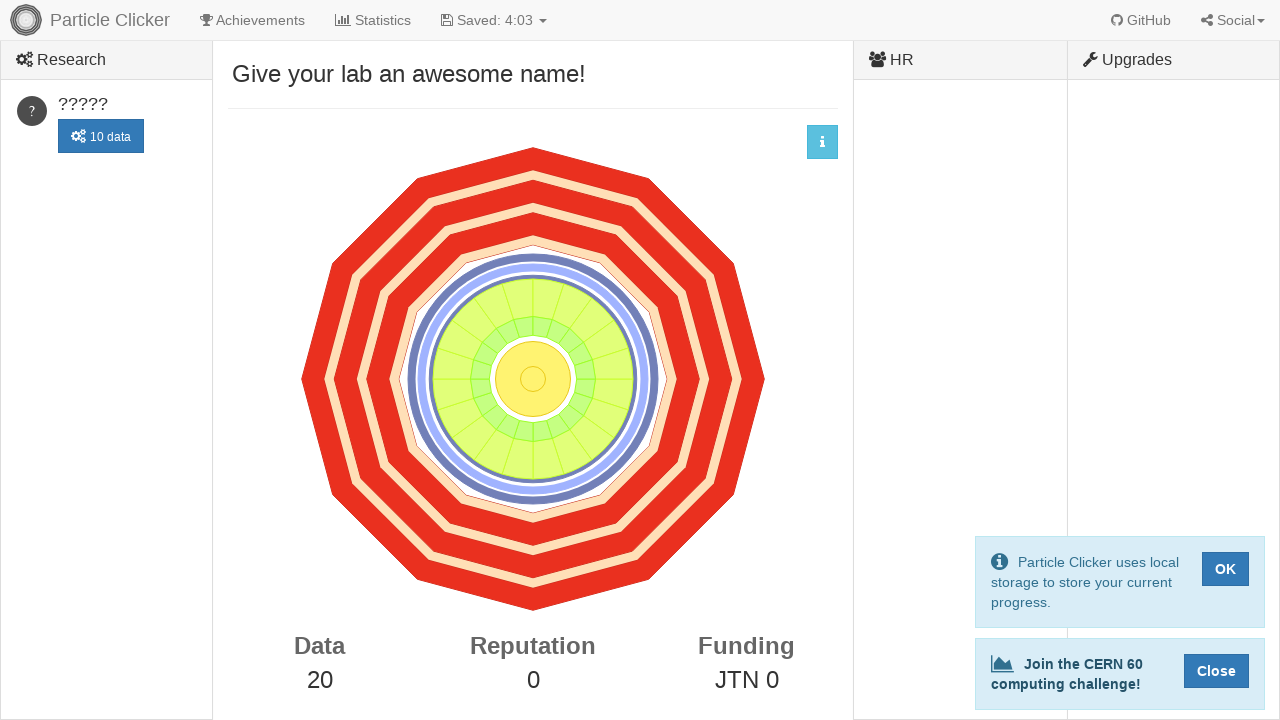